Tests checkbox functionality by checking an unchecked checkbox and unchecking a checked checkbox on a practice page.

Starting URL: https://practice.cydeo.com/checkboxes

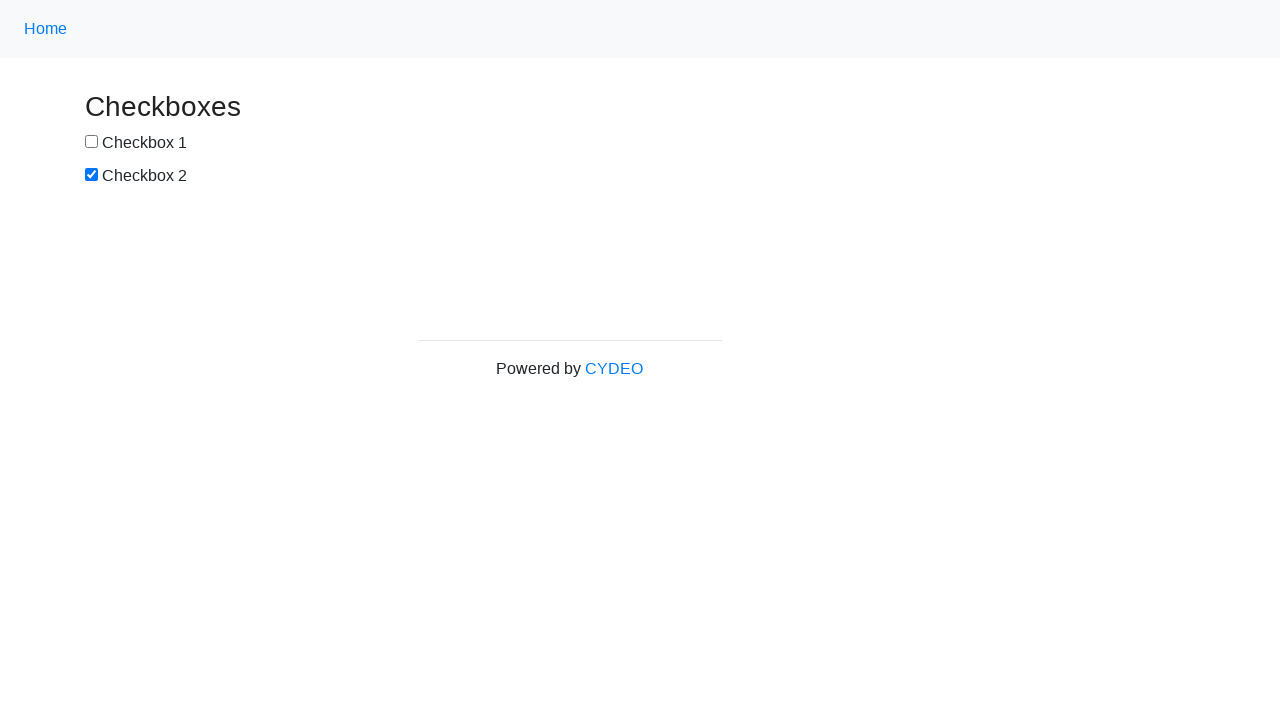

Created locator for checkbox 1 and checked it at (92, 142) on xpath=//input[@id="box1"]
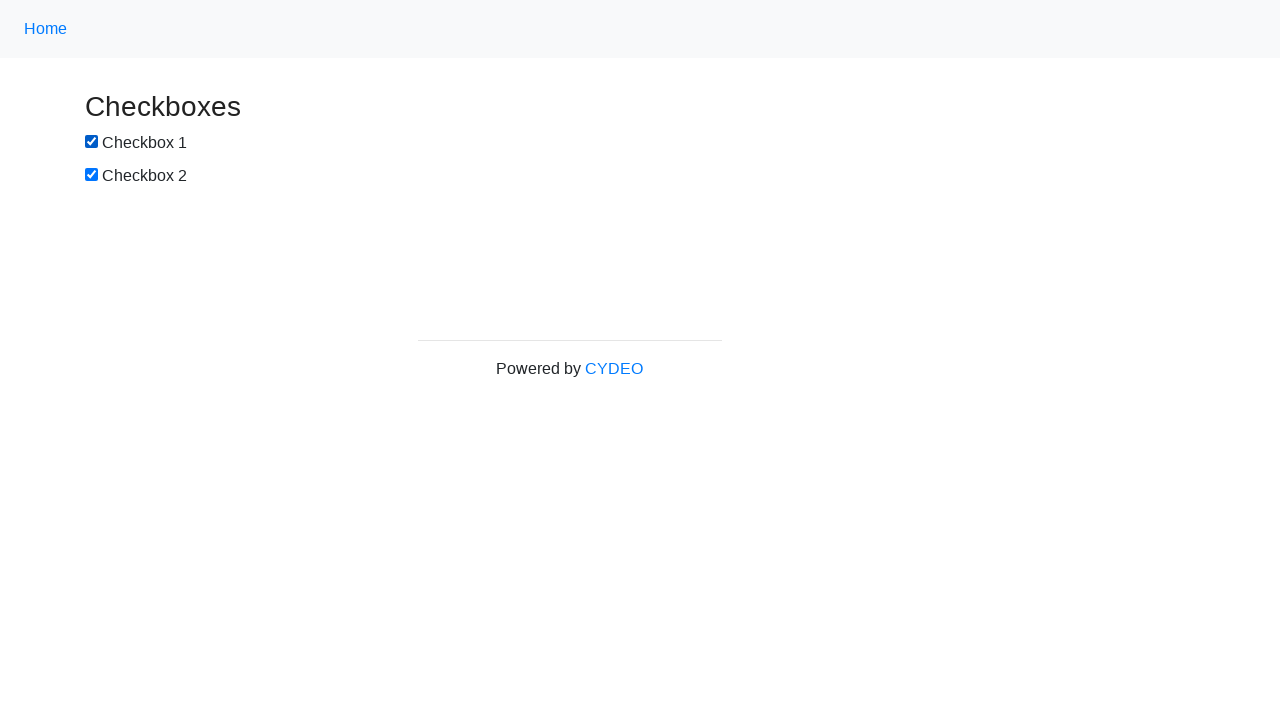

Created locator for checkbox 2 and unchecked it at (92, 175) on xpath=//input[@id="box2"]
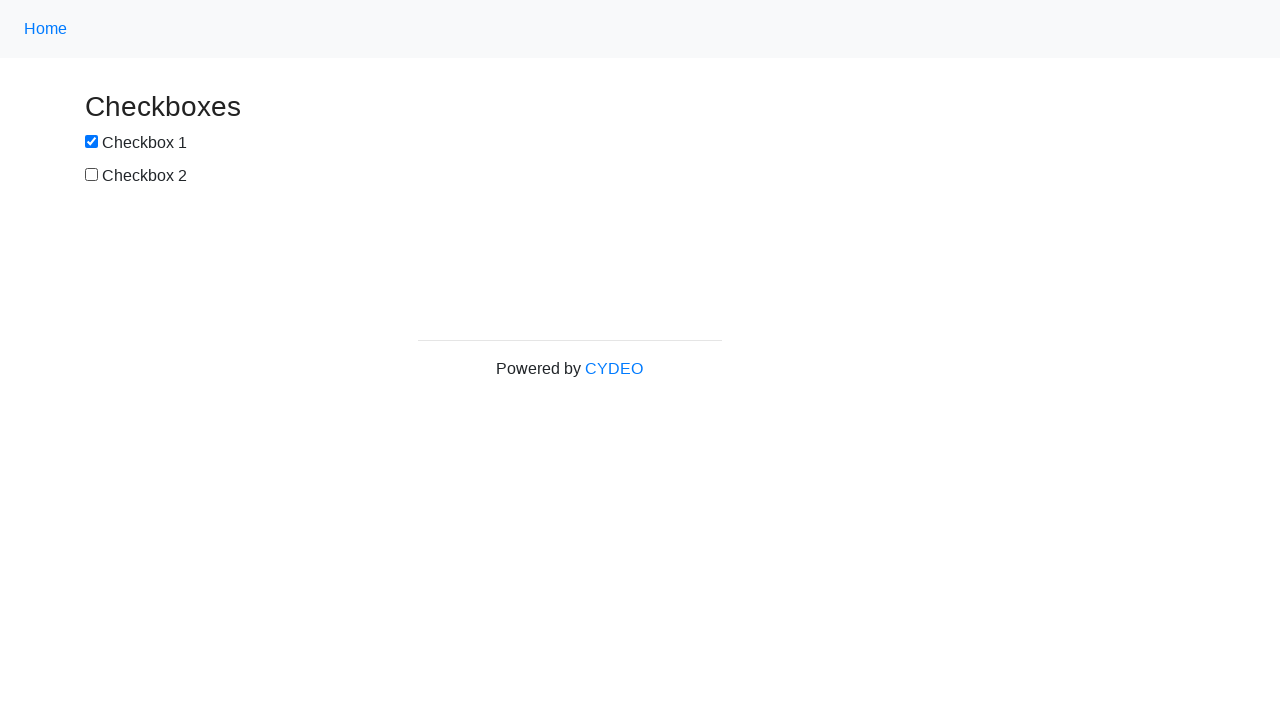

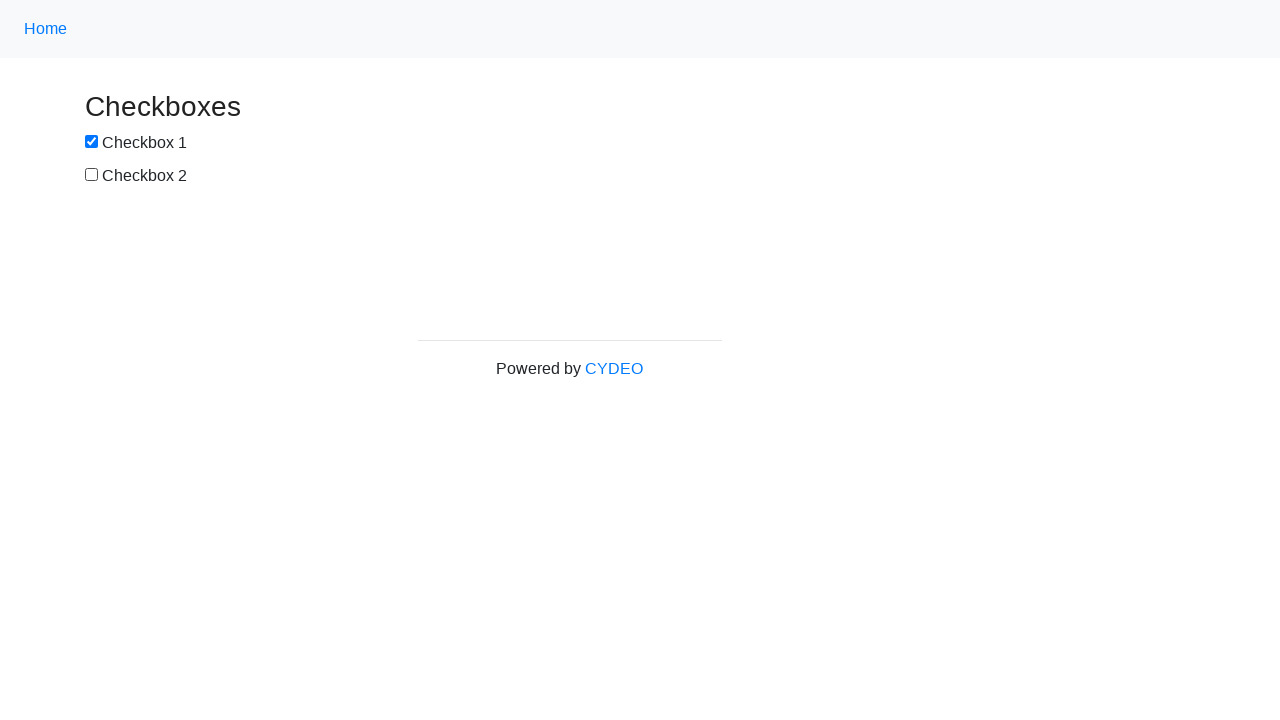